Tests finding a link by its calculated text value, clicking it, then filling out a form with personal information (first name, last name, city, country) and submitting it.

Starting URL: http://suninjuly.github.io/find_link_text

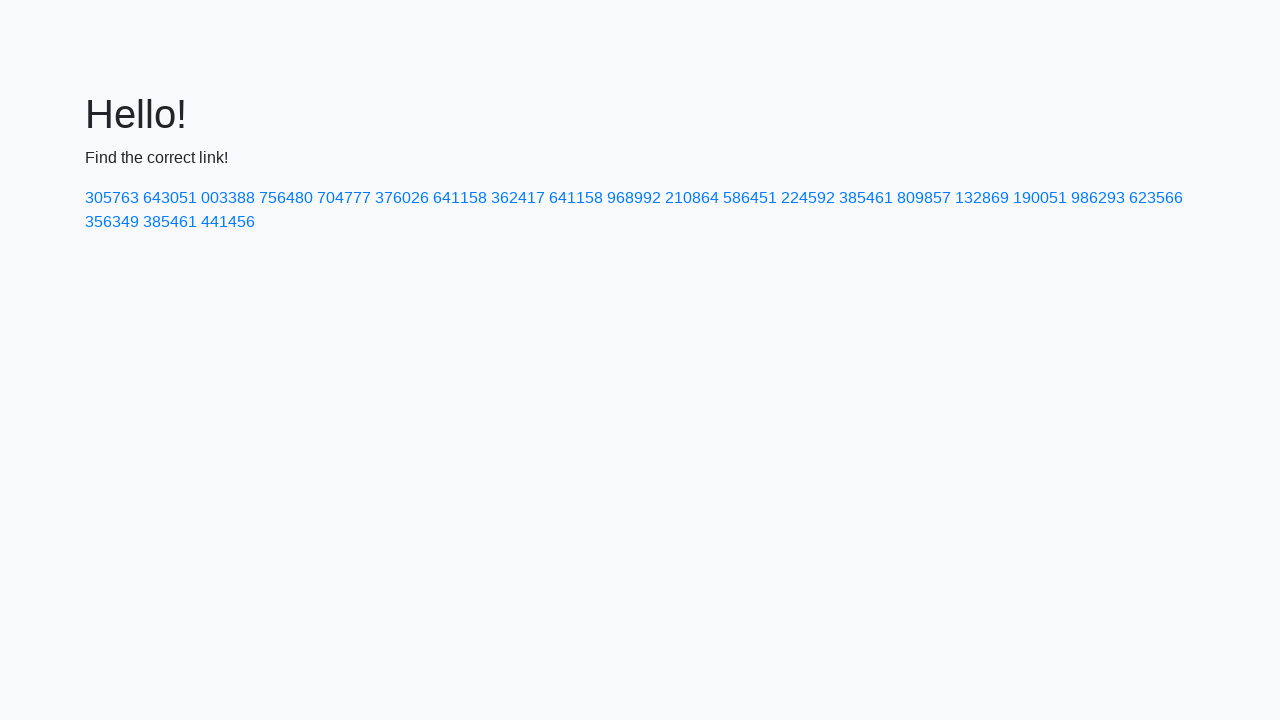

Navigated to test page
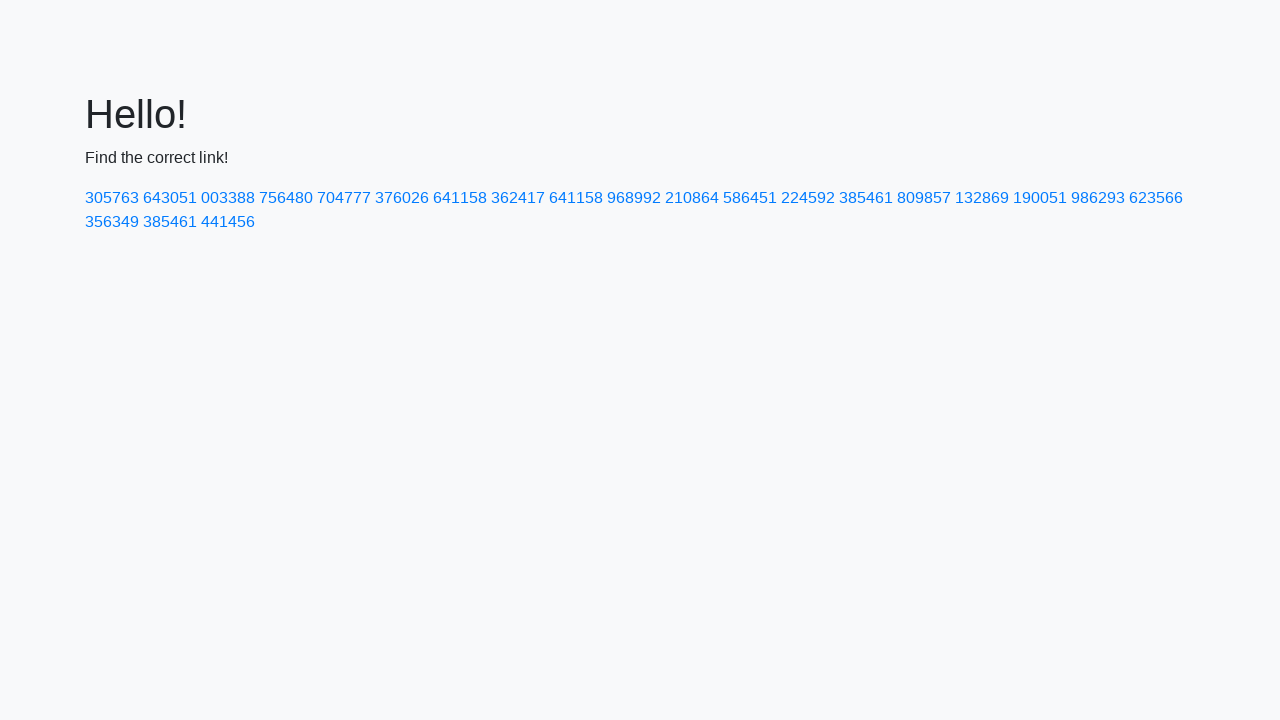

Calculated link text value: 224592
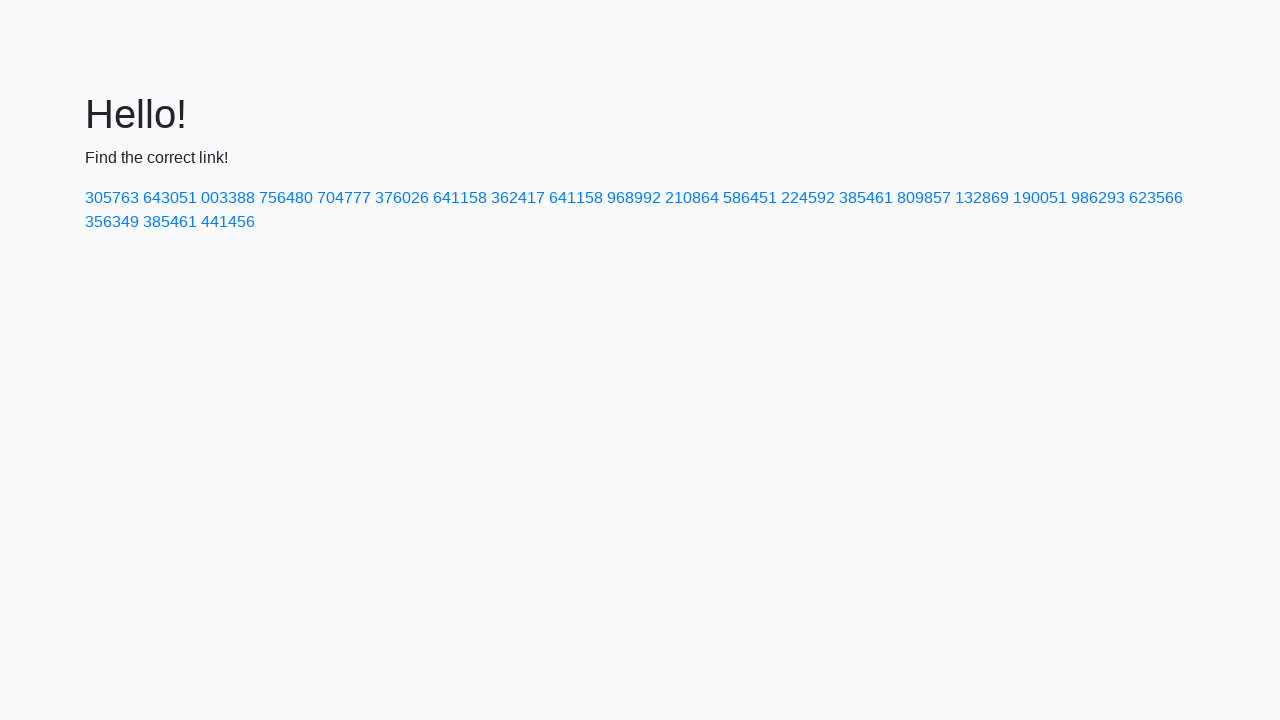

Clicked link with text '224592' at (808, 198) on text=224592
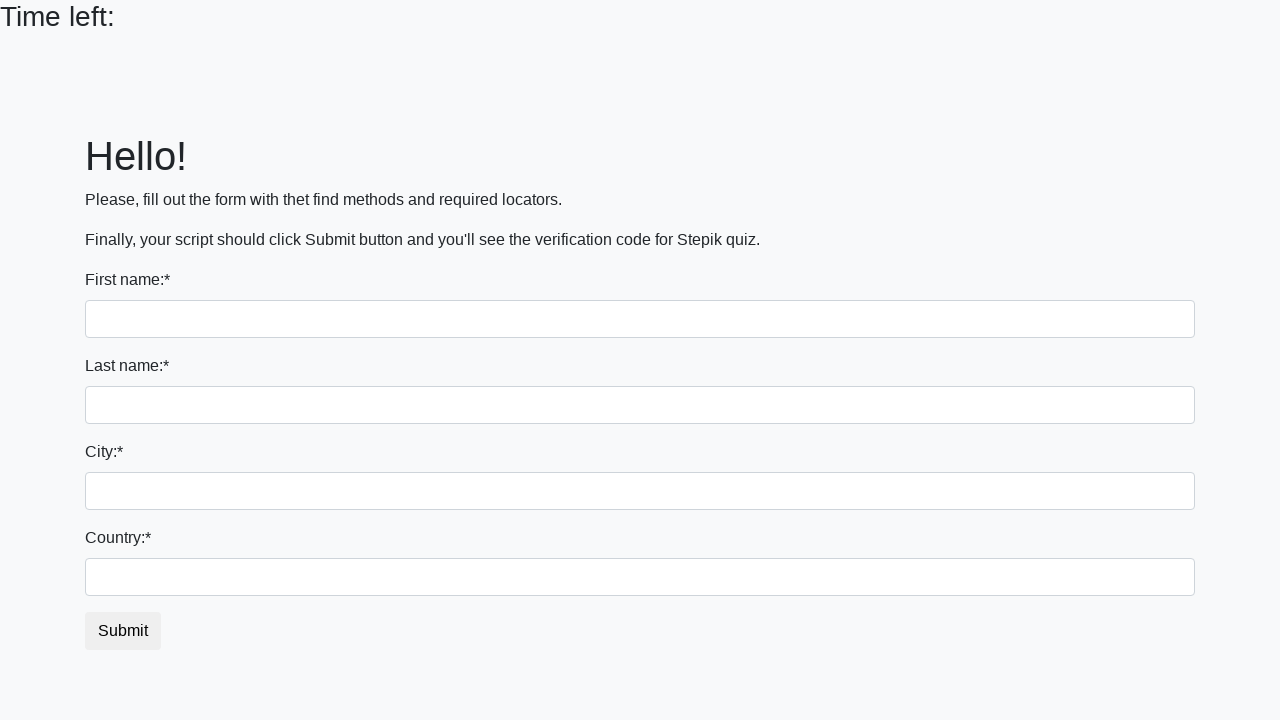

Filled first name field with 'Ivan' on input
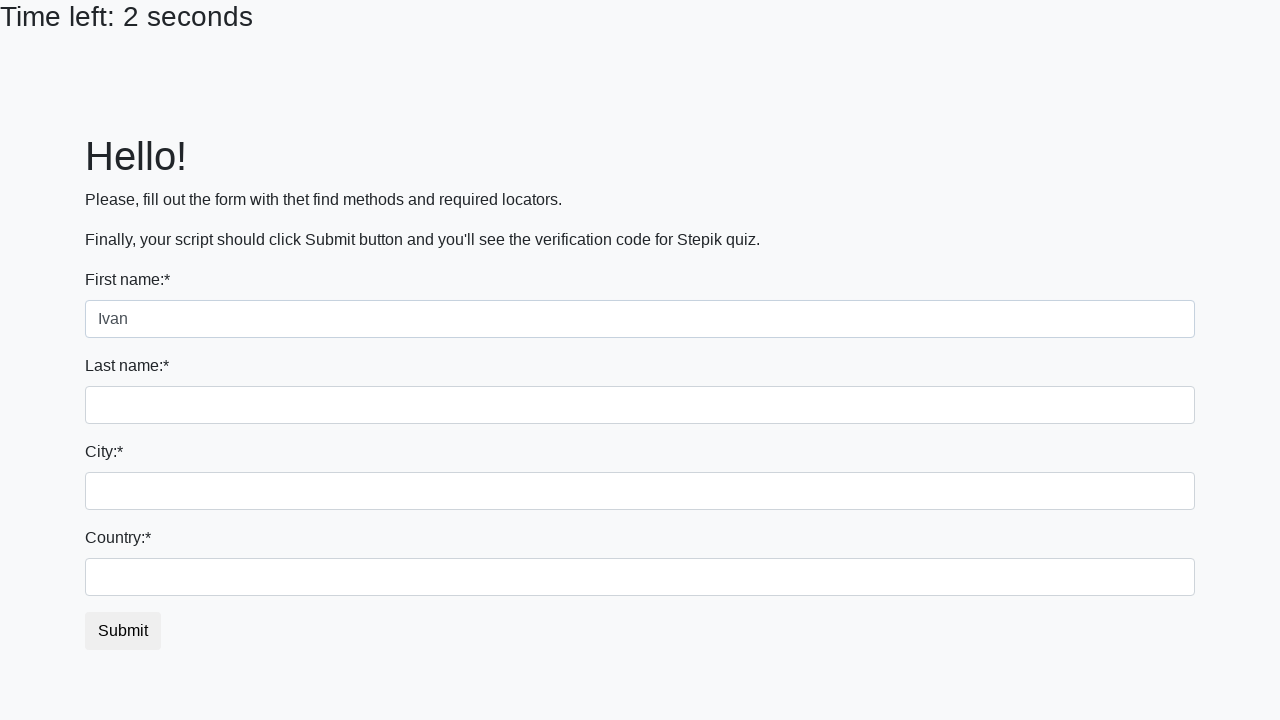

Filled last name field with 'Petrov' on input[name='last_name']
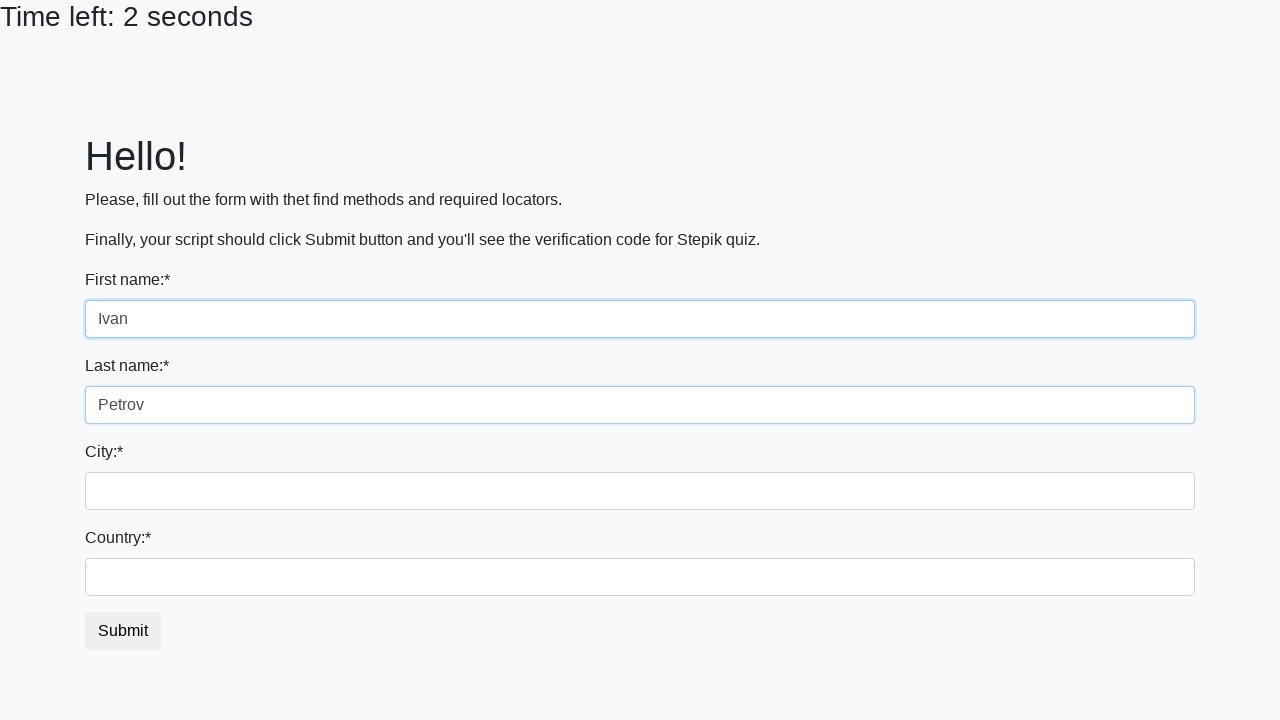

Filled city field with 'Smolensk' on .city
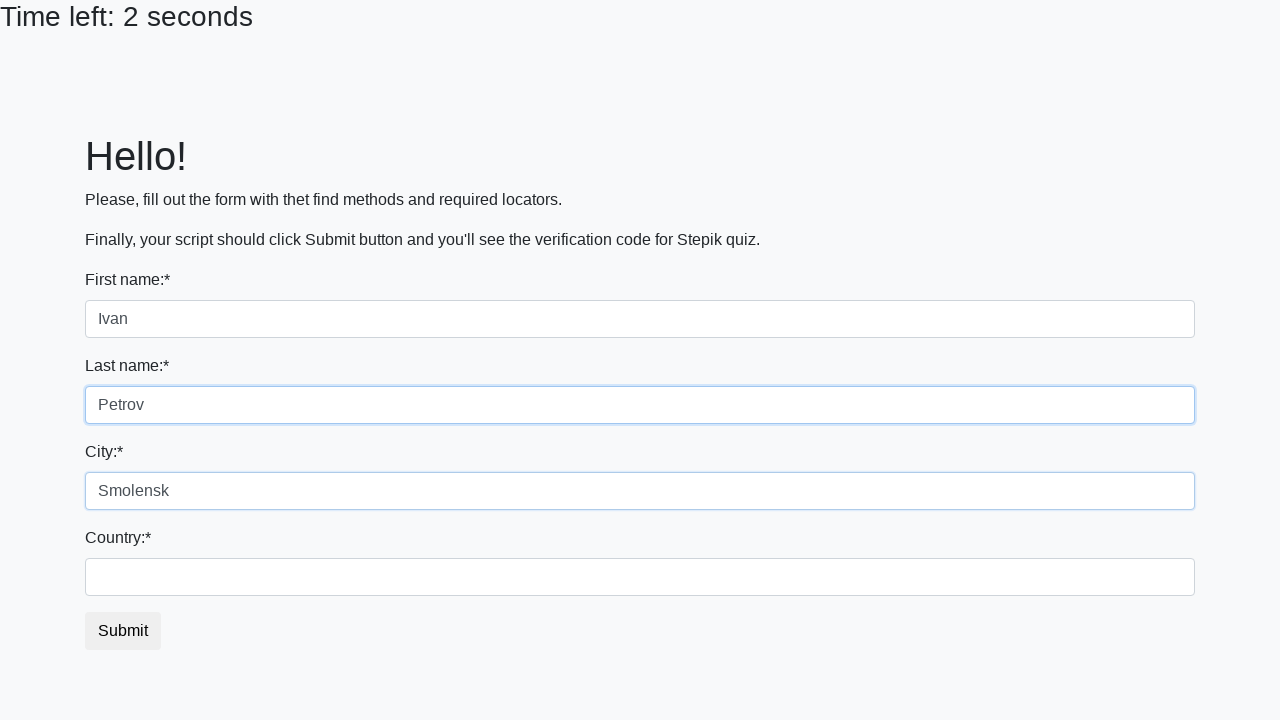

Filled country field with 'Russia' on #country
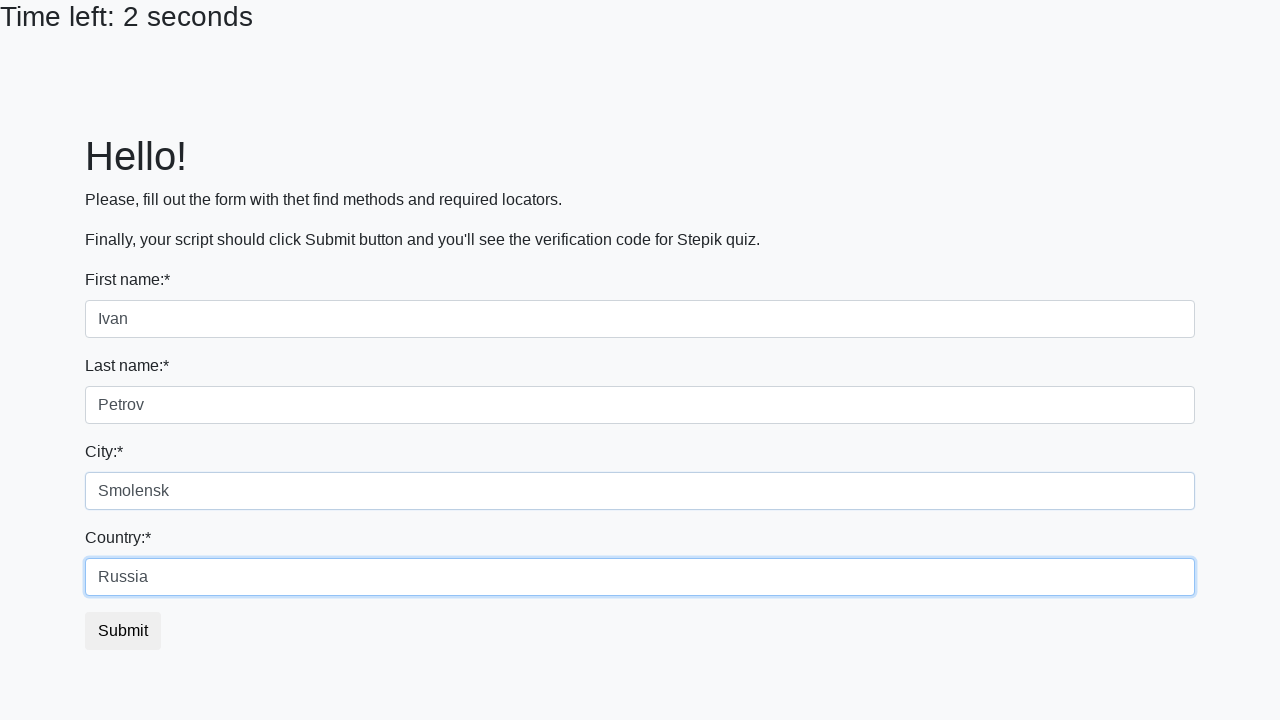

Clicked submit button to complete form submission at (123, 631) on button.btn
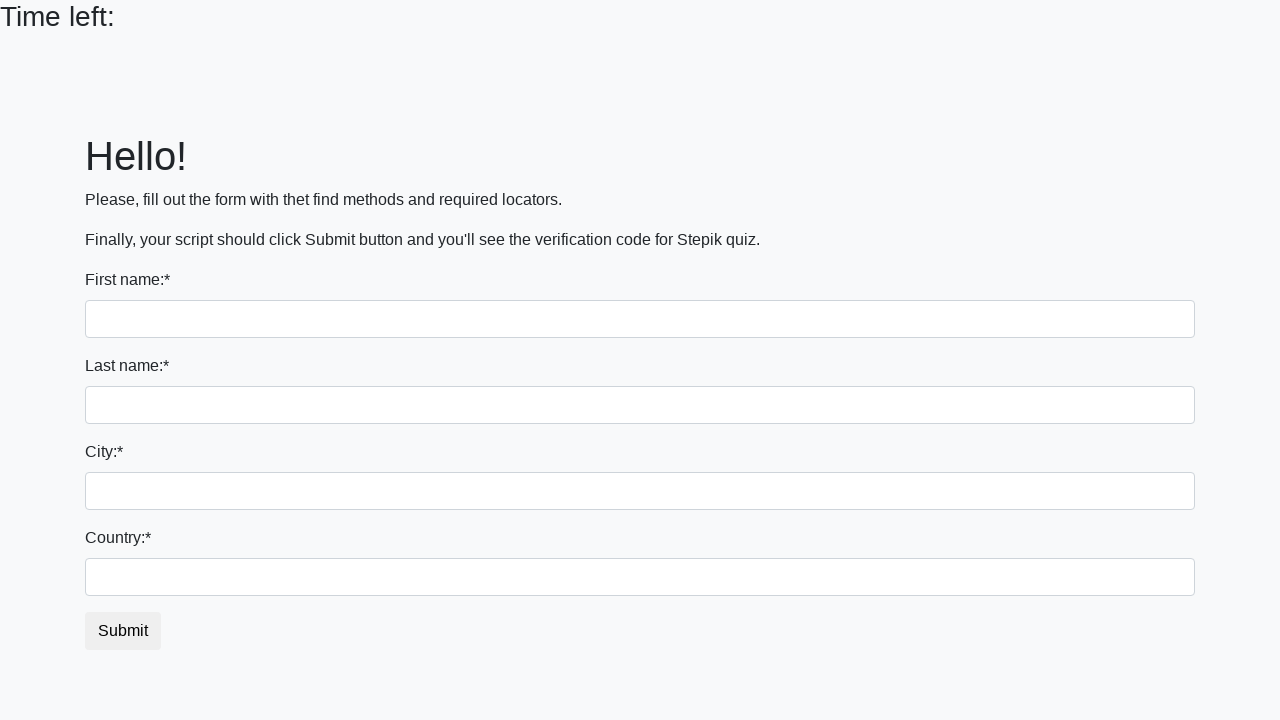

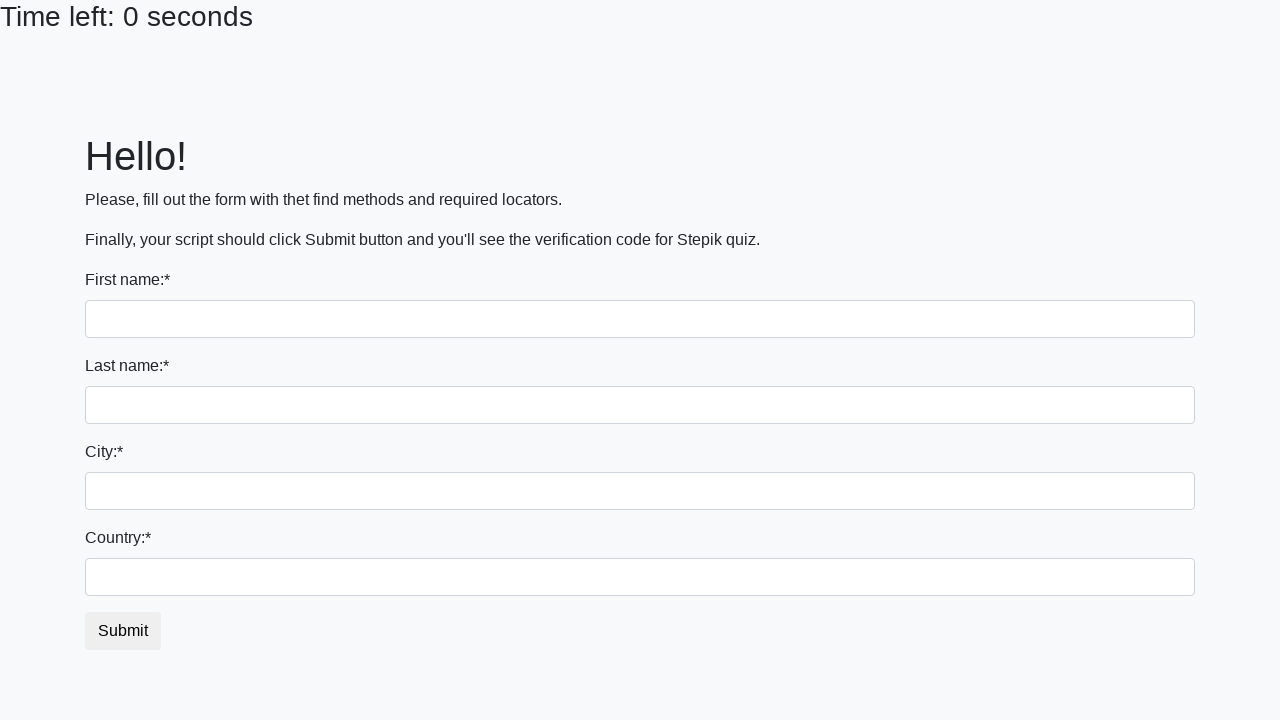